Tests radio button functionality by selecting the Red color option and Football sport option, verifying they are properly selected

Starting URL: https://testcenter.techproeducation.com/index.php?page=radio-buttons

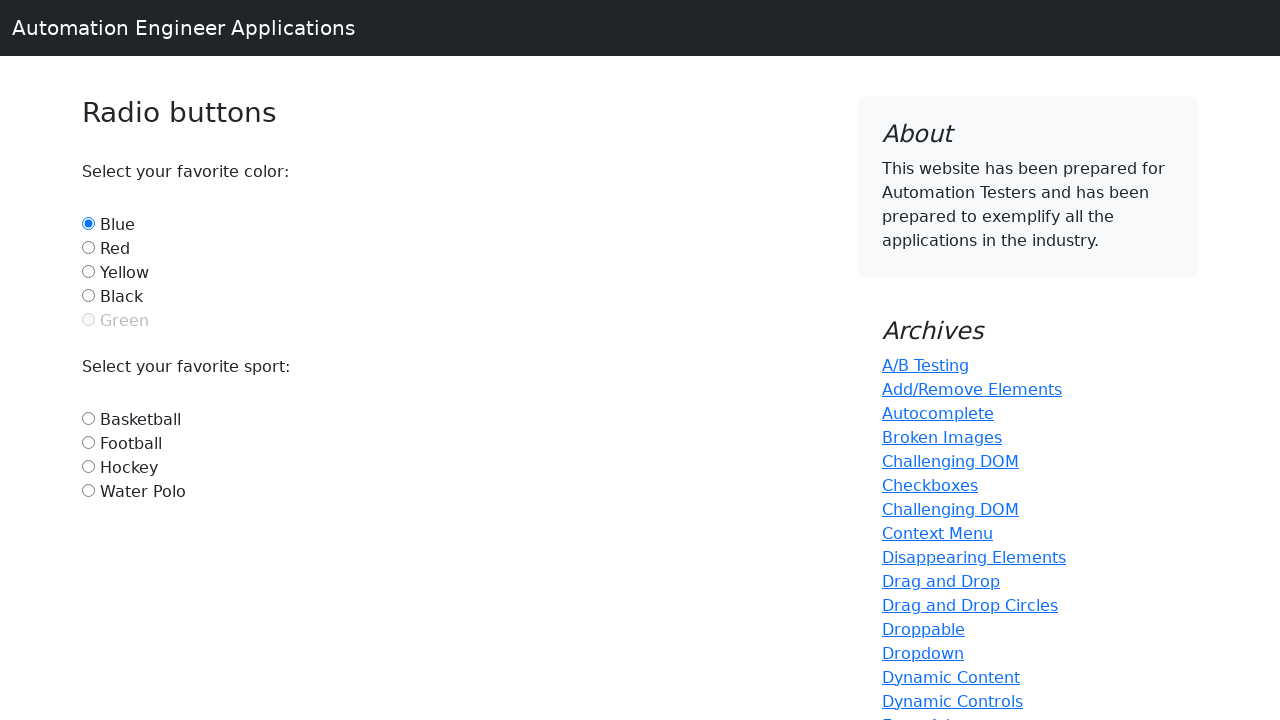

Clicked Red radio button to select it at (88, 247) on #red
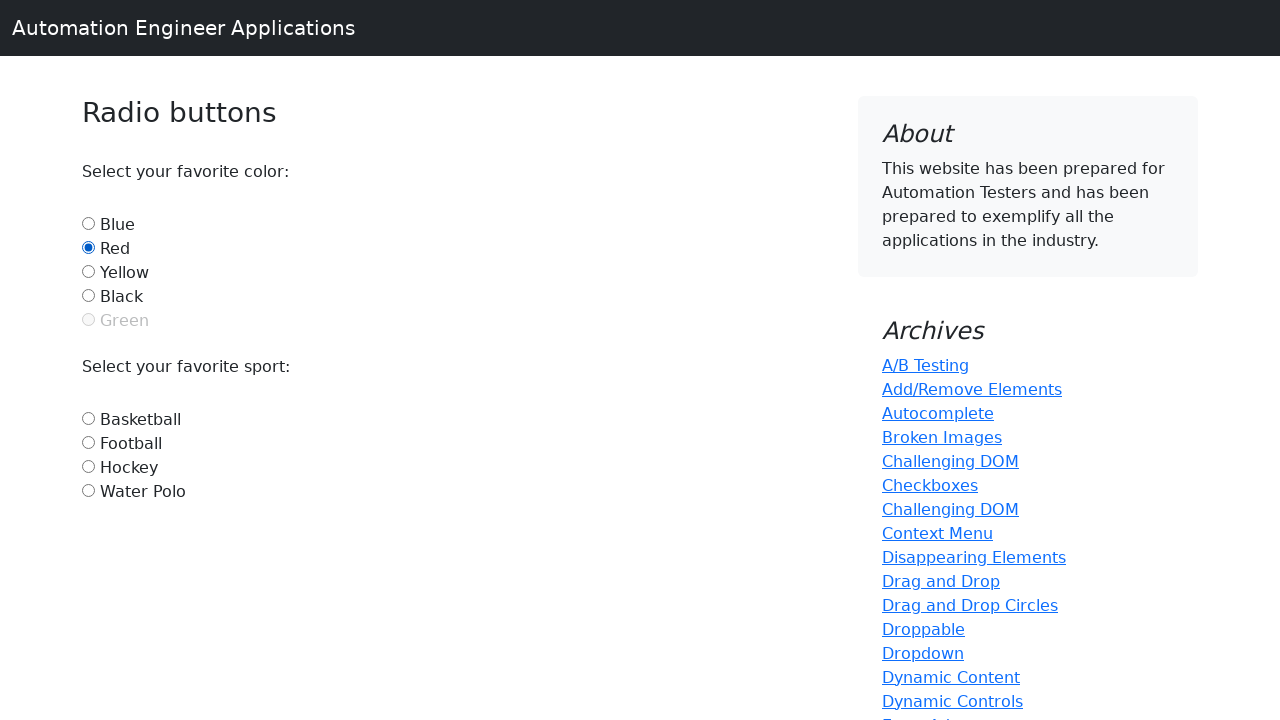

Verified Red radio button is selected
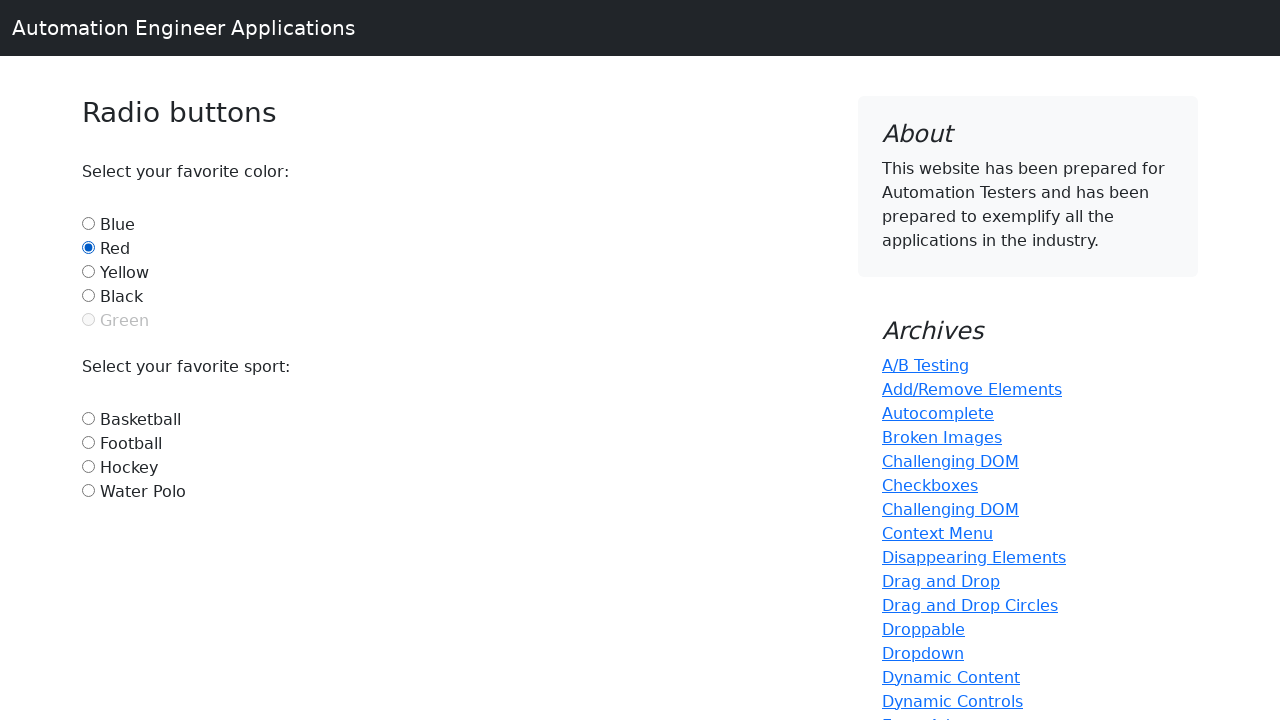

Clicked Football radio button to select it at (88, 442) on #football
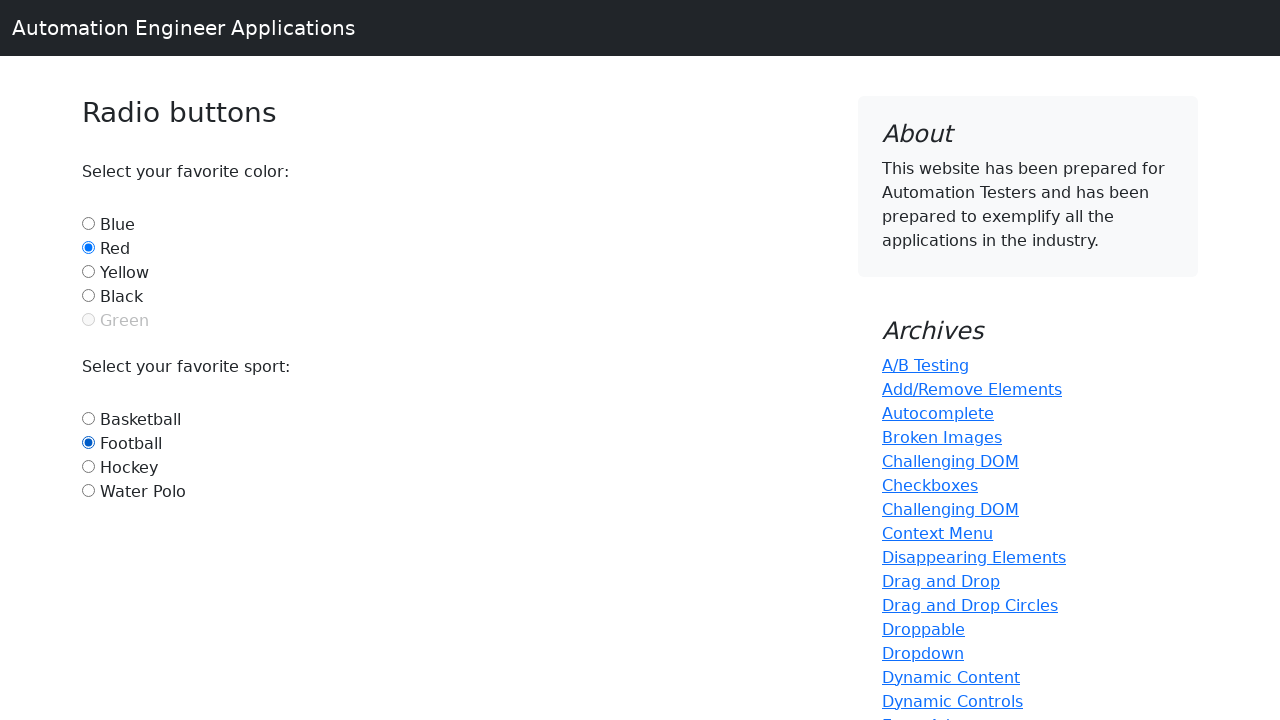

Verified Football radio button is selected
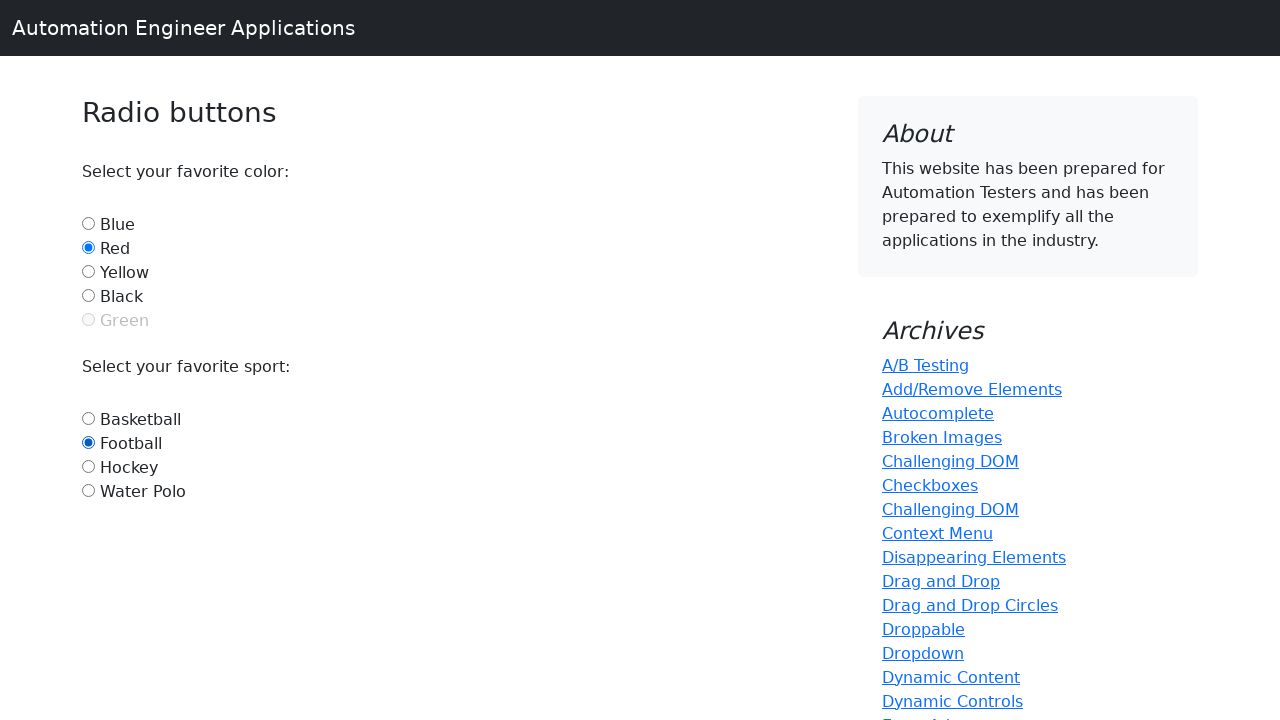

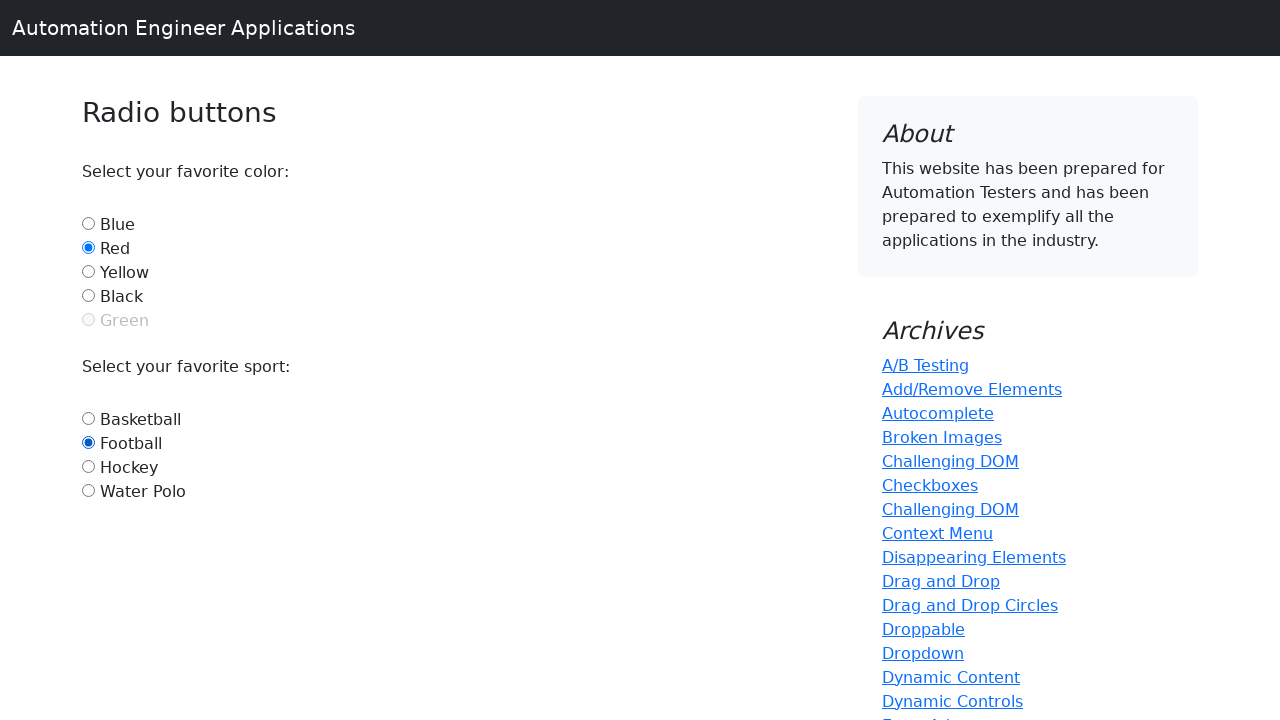